Solves a math puzzle by extracting a value from an element's attribute, calculating the logarithm of a trigonometric expression, filling in the answer, checking required checkboxes, and submitting the form.

Starting URL: http://suninjuly.github.io/get_attribute.html

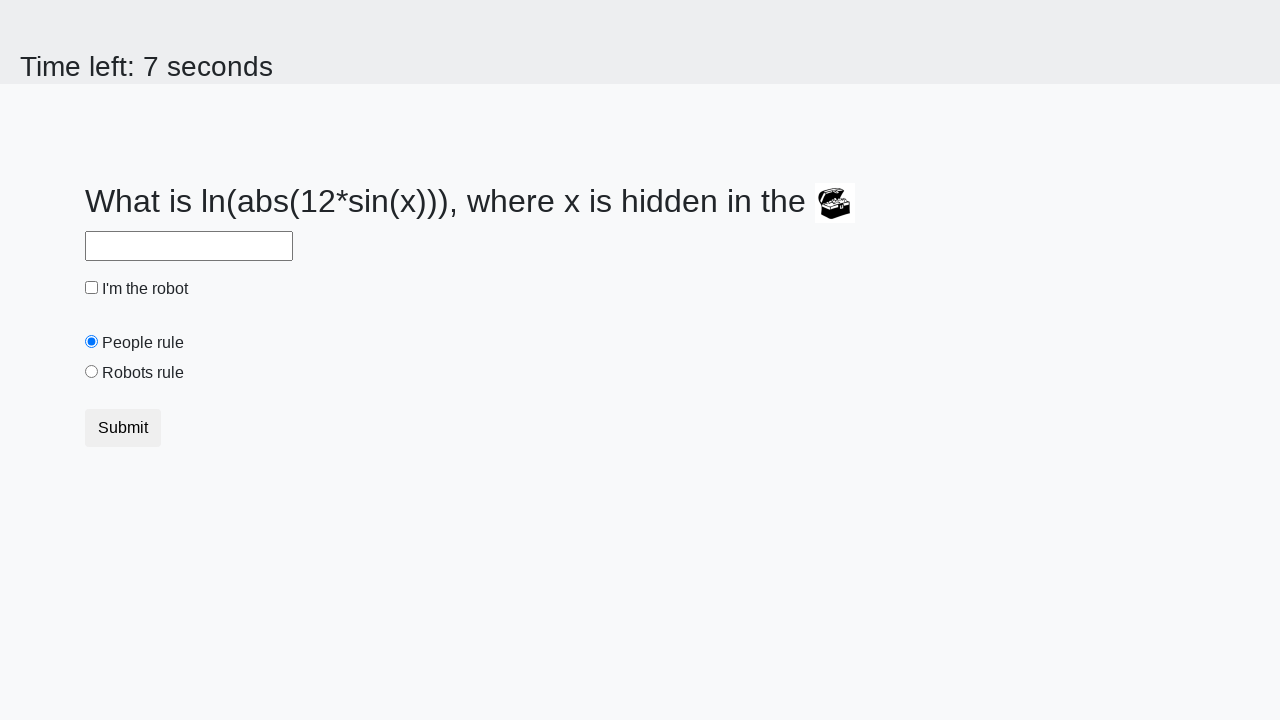

Located the treasure element with hidden value
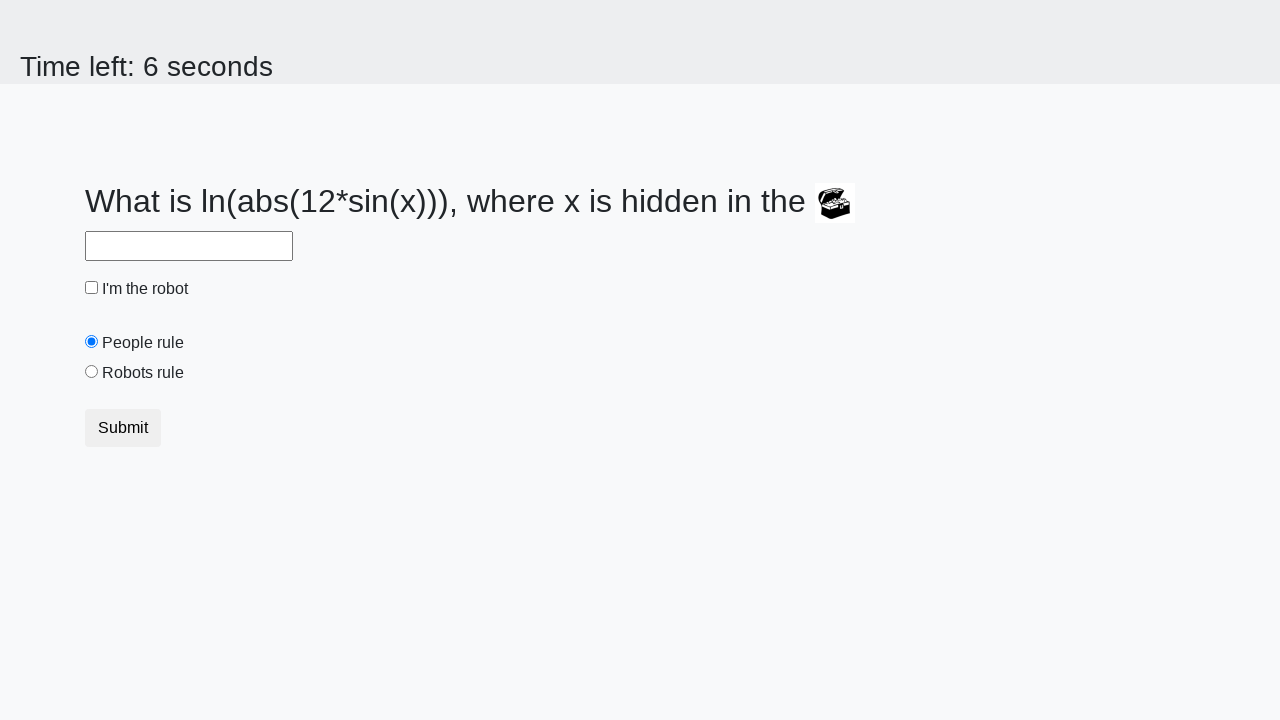

Extracted valuex attribute from treasure element: 564
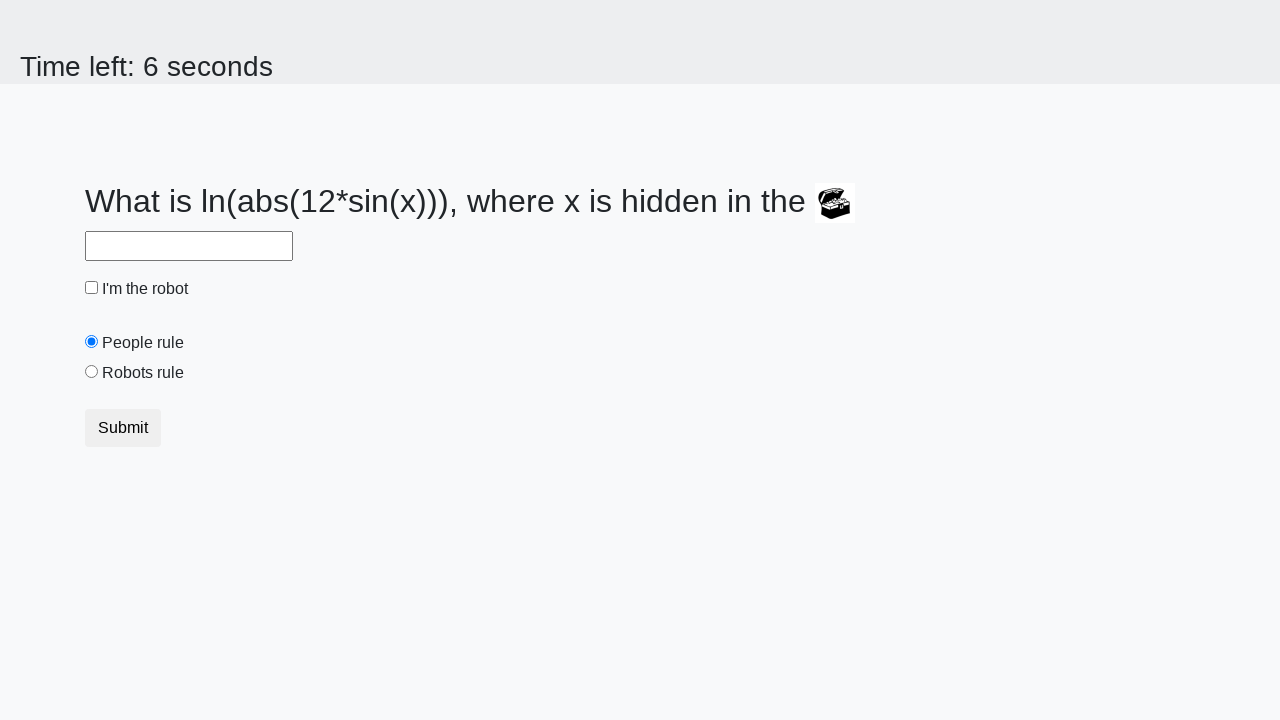

Calculated logarithm of trigonometric expression: 2.4813644932571366
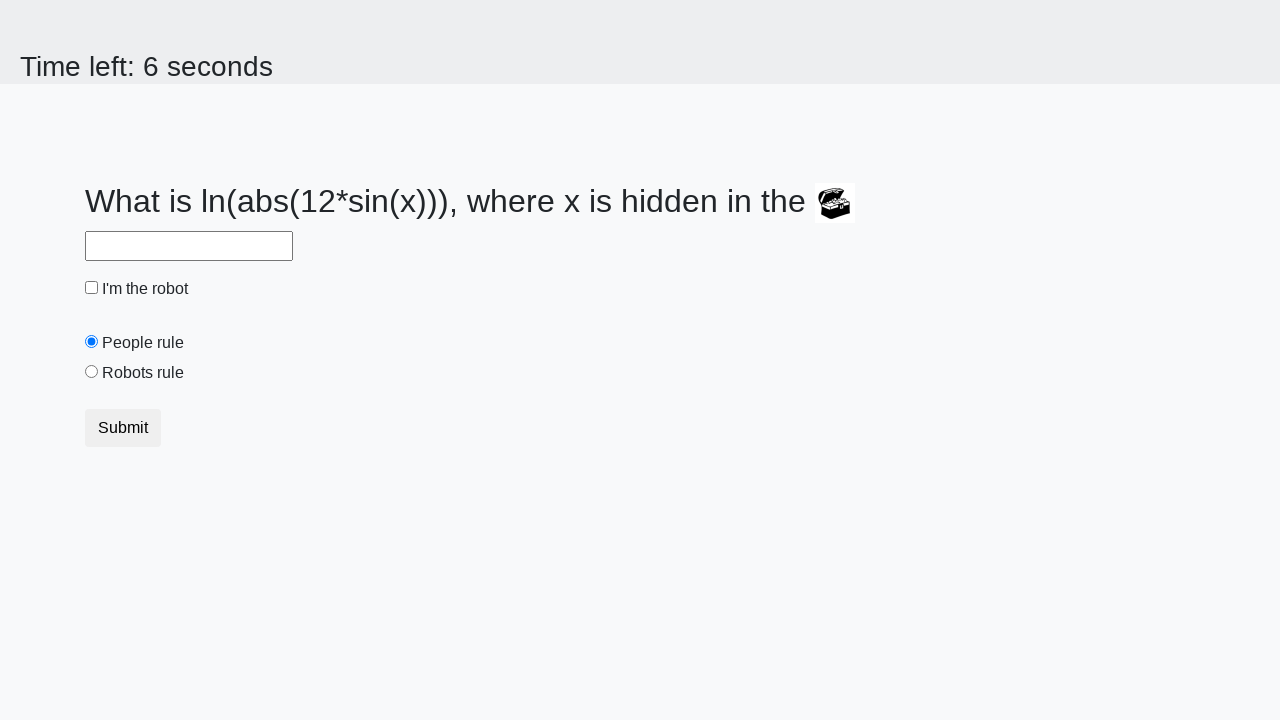

Filled answer field with calculated value: 2.4813644932571366 on #answer
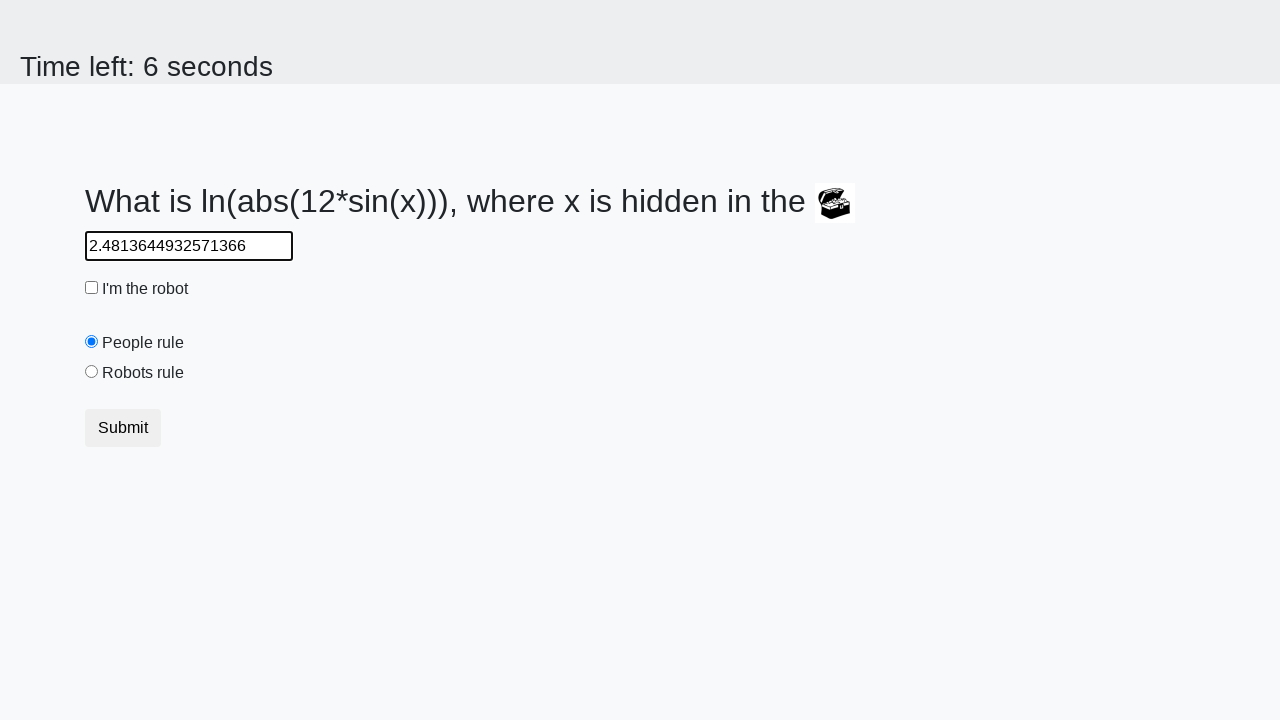

Checked the robot checkbox at (92, 288) on #robotCheckbox
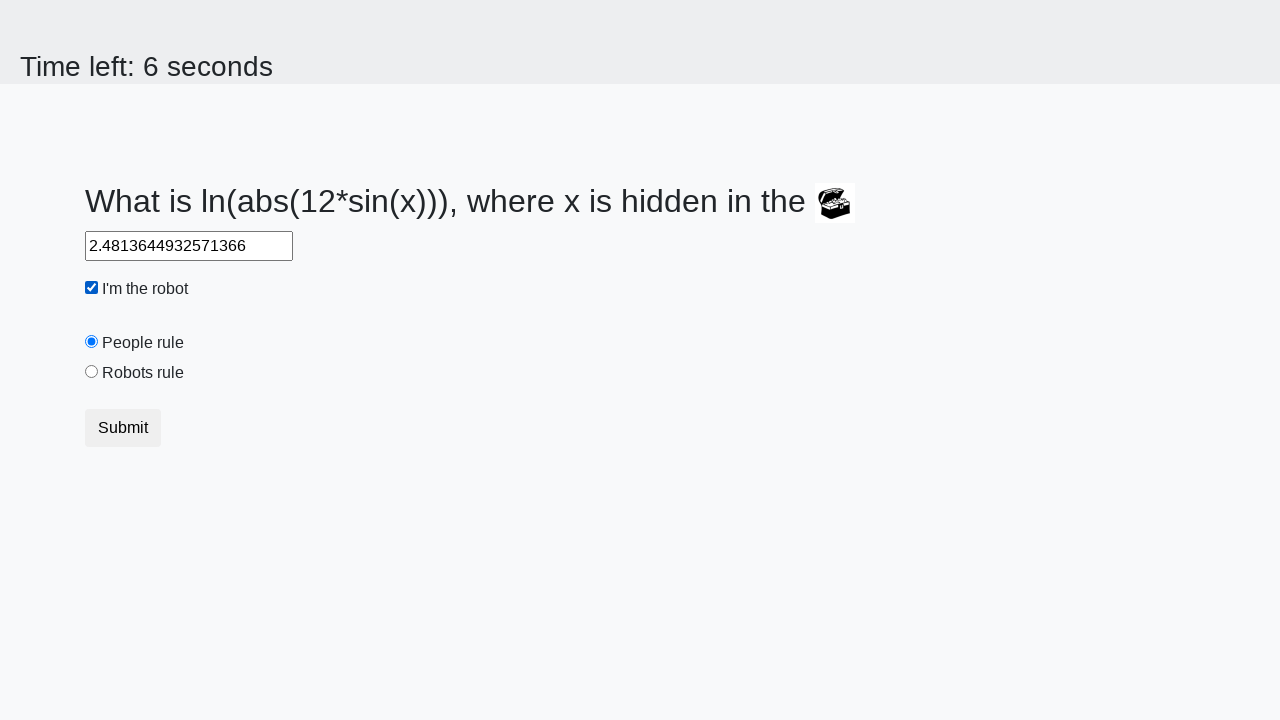

Checked the robots rule checkbox at (92, 372) on #robotsRule
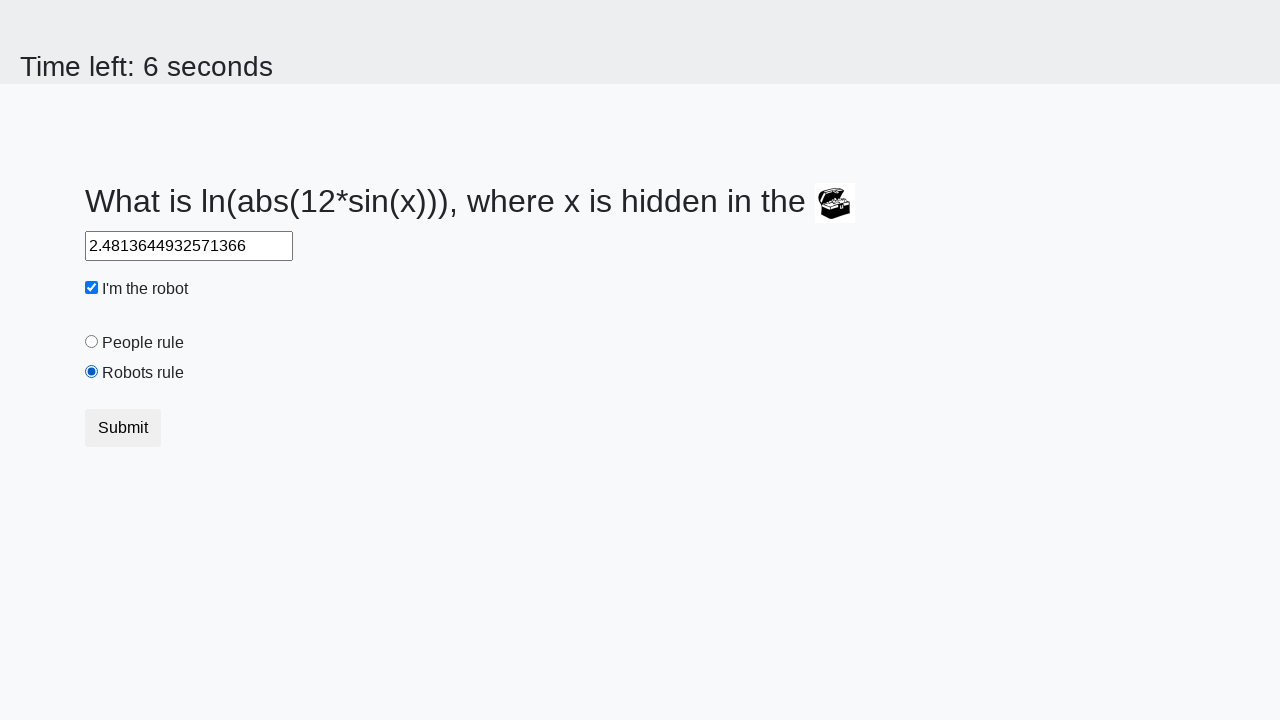

Clicked the submit button to complete the form at (123, 428) on .btn.btn-default
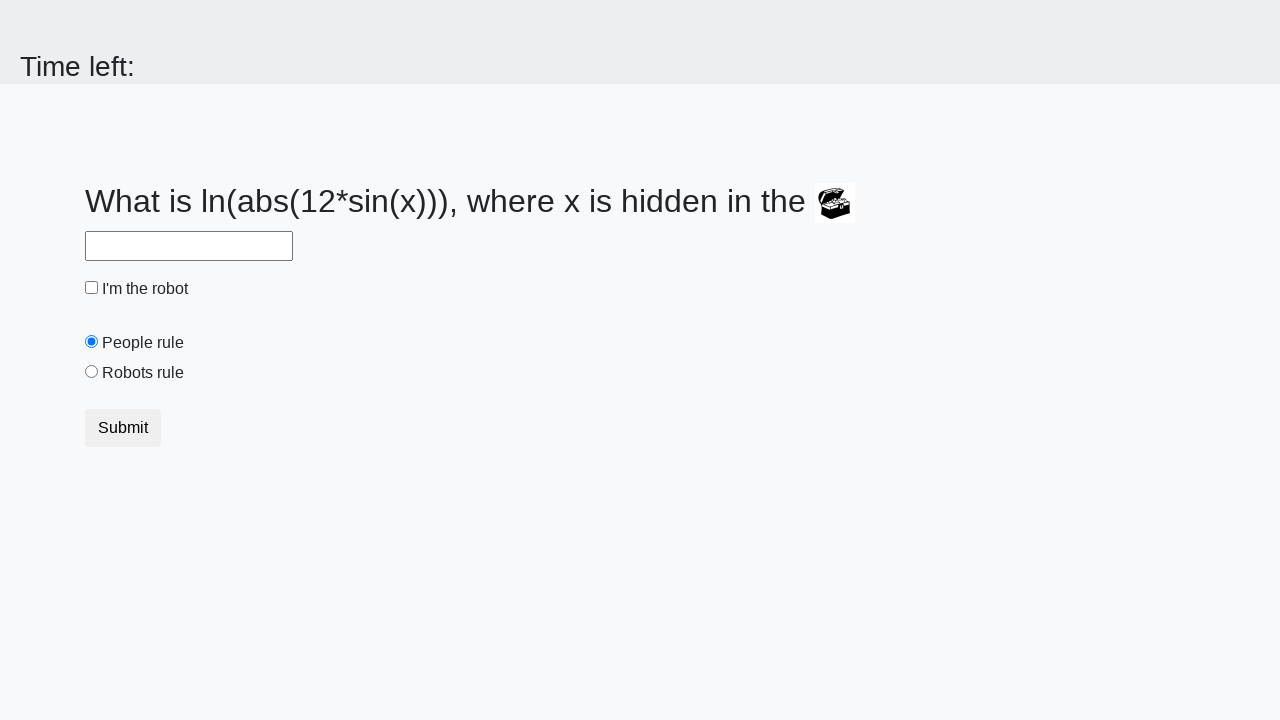

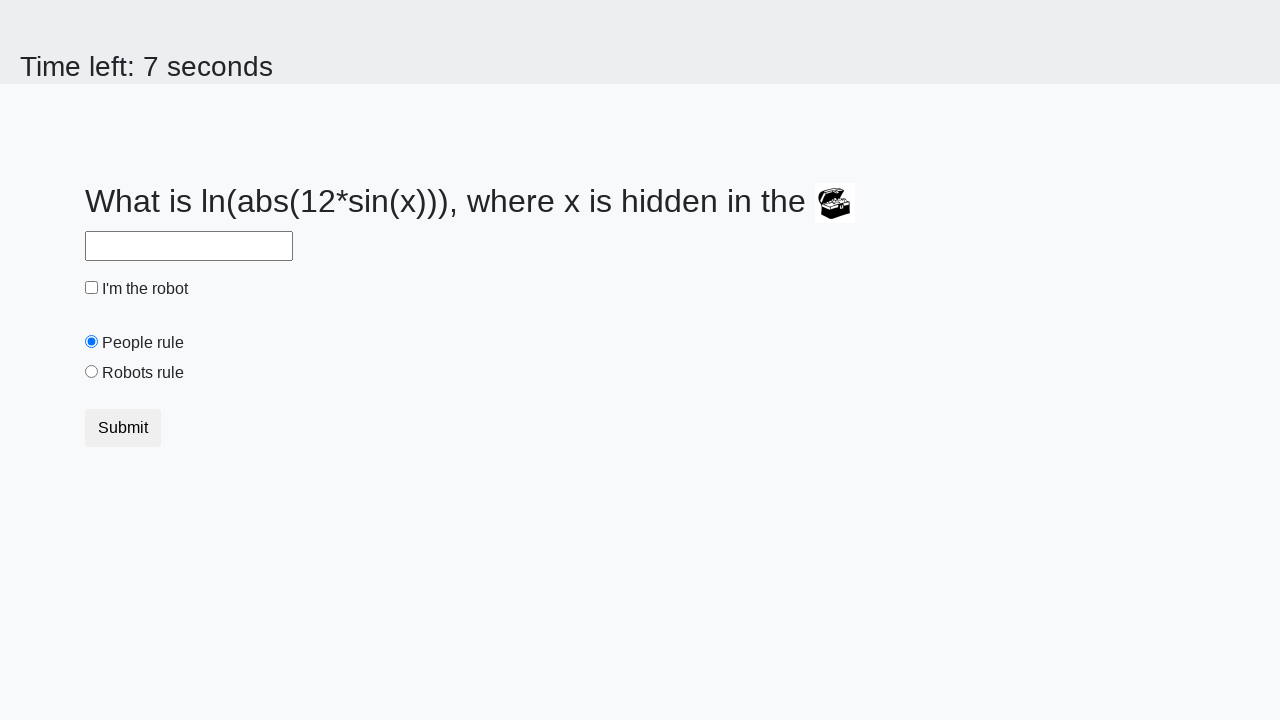